Tests that clicking cancel dismisses the error message after a validation error

Starting URL: https://devmountain-qa.github.io/employee-manager/1.2_Version/index.html

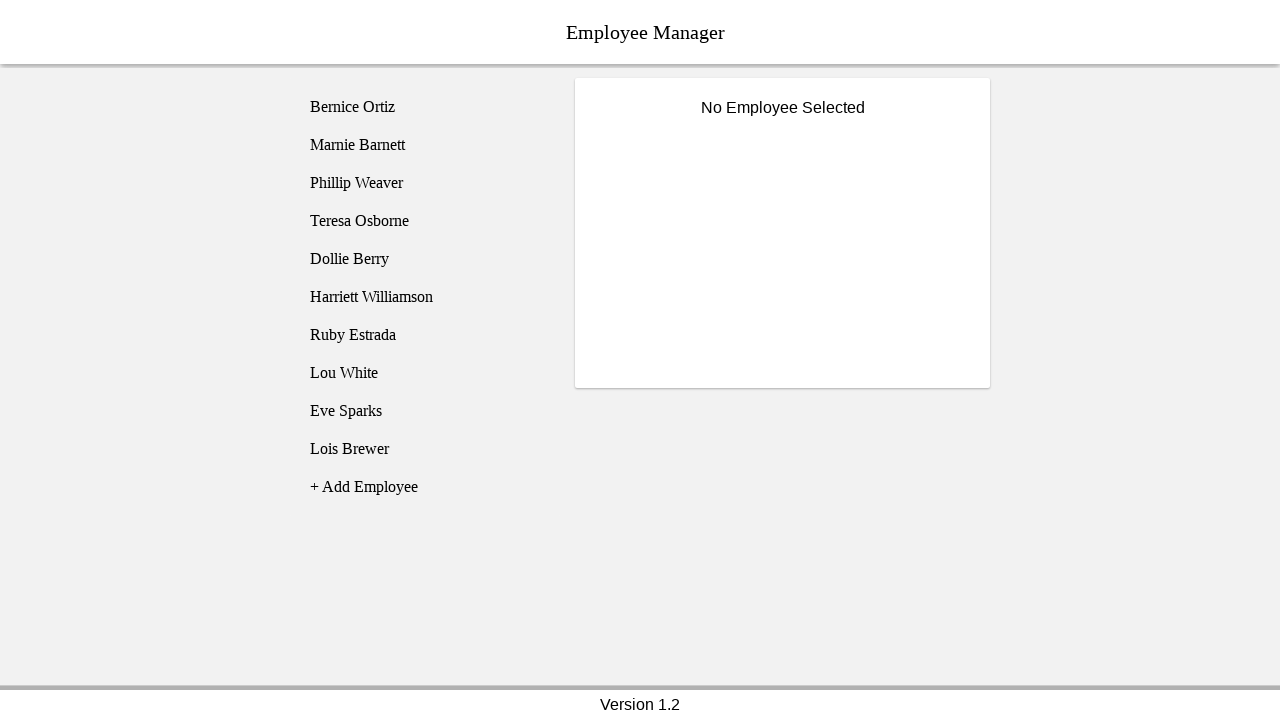

Clicked on Bernice Ortiz employee at (425, 107) on [name='employee1']
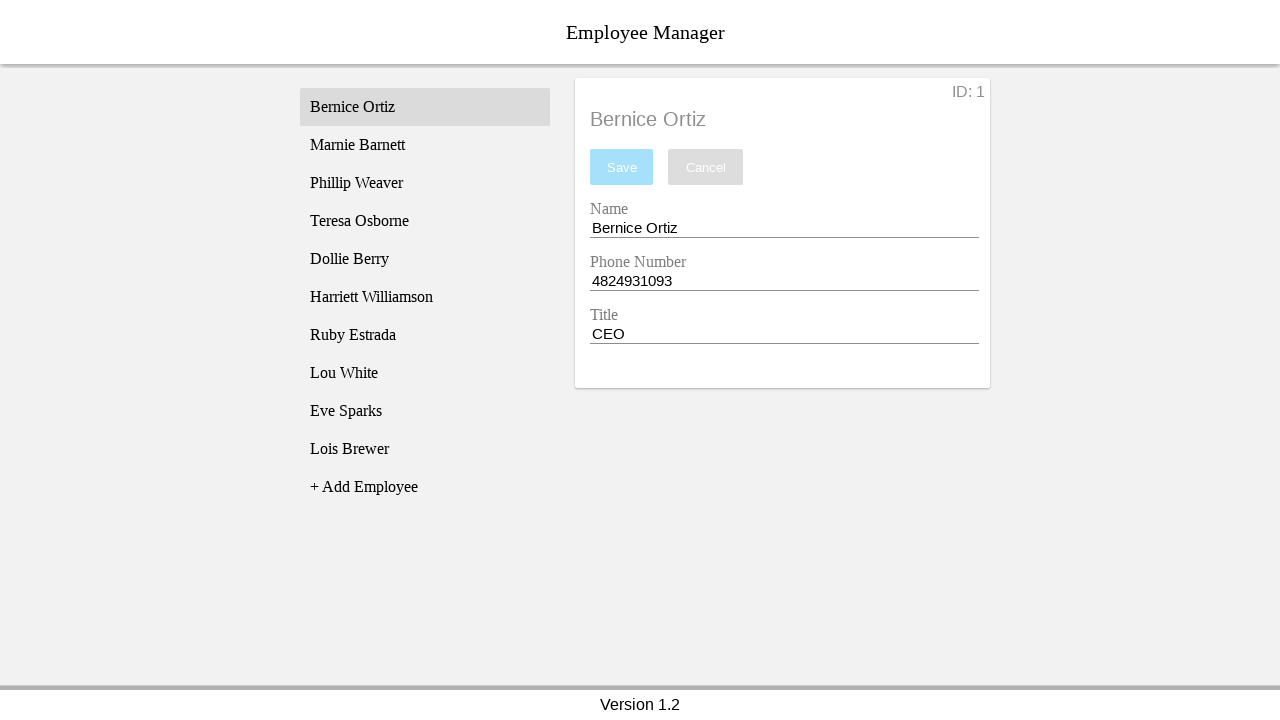

Name input field became visible
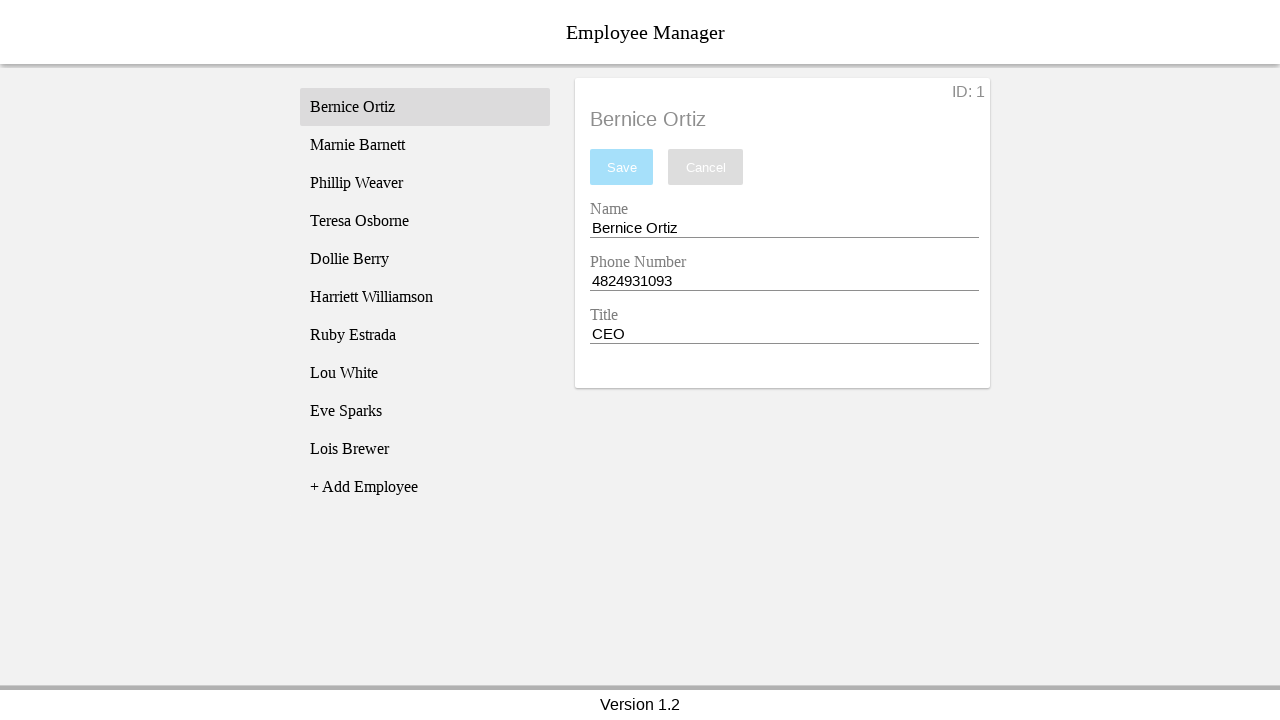

Cleared the name input field completely on [name='nameEntry']
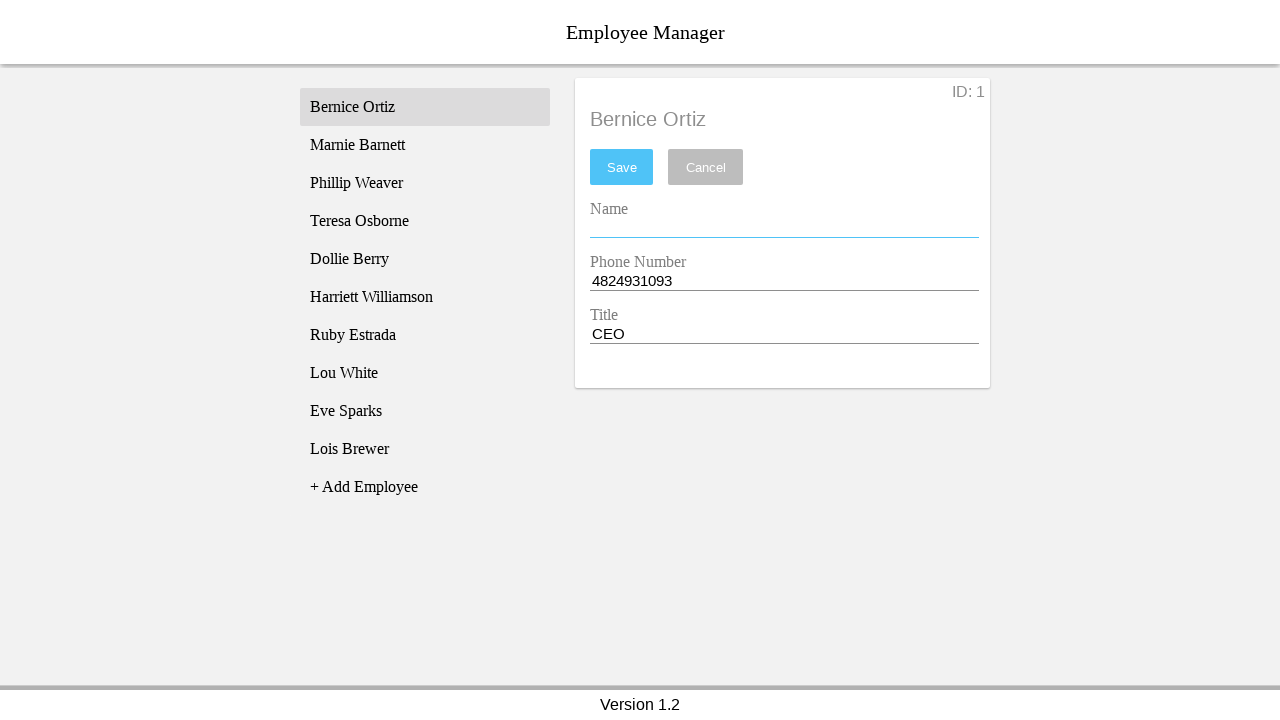

Pressed Space in name input field on [name='nameEntry']
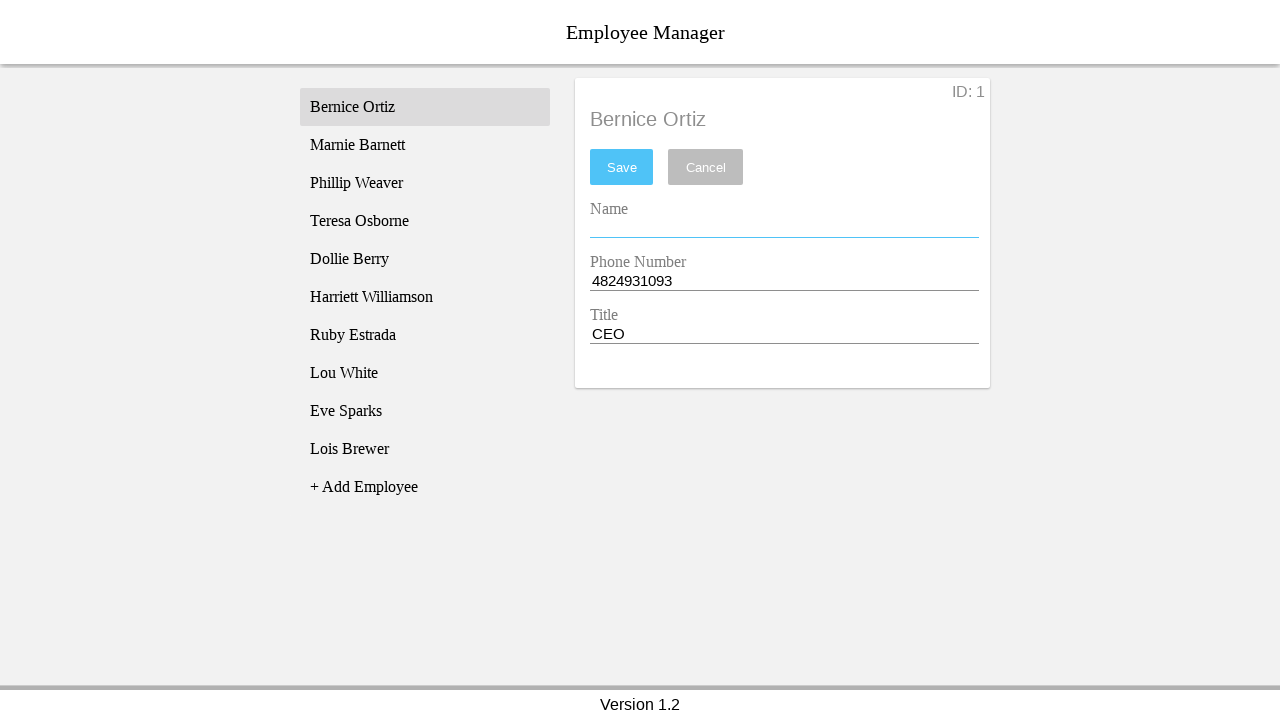

Pressed Backspace in name input field to trigger empty state on [name='nameEntry']
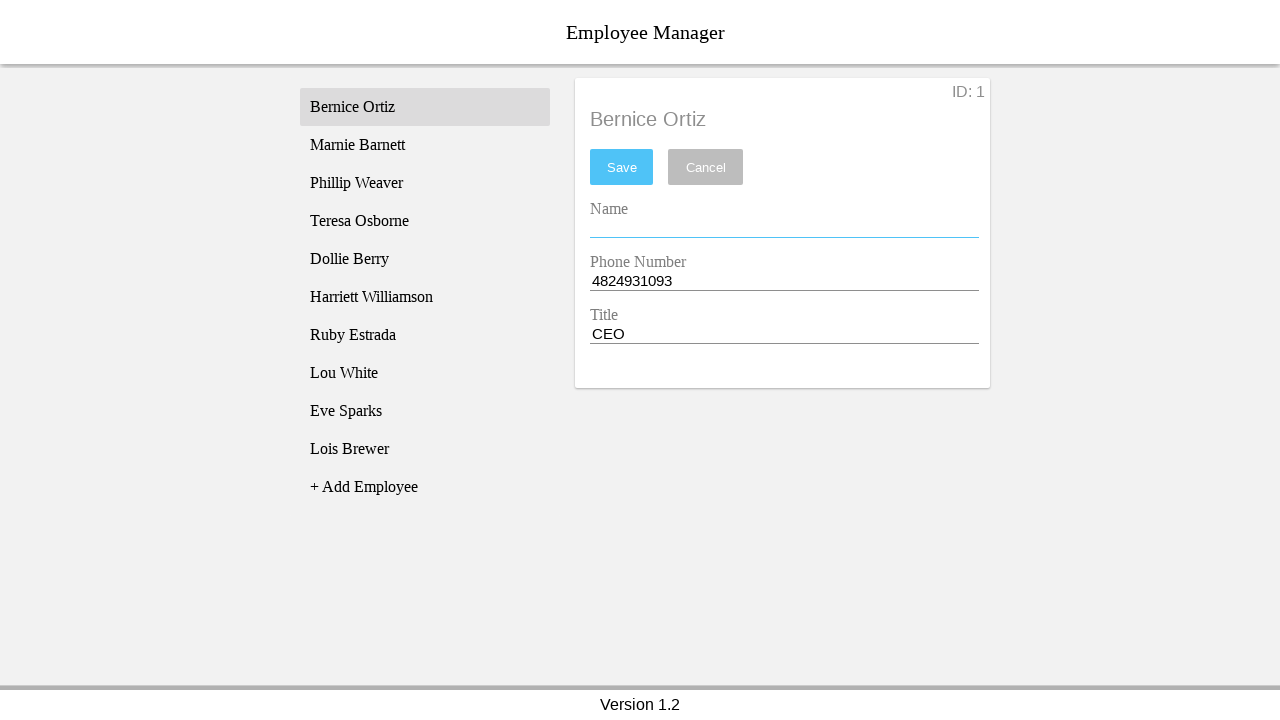

Clicked save button at (622, 167) on #saveBtn
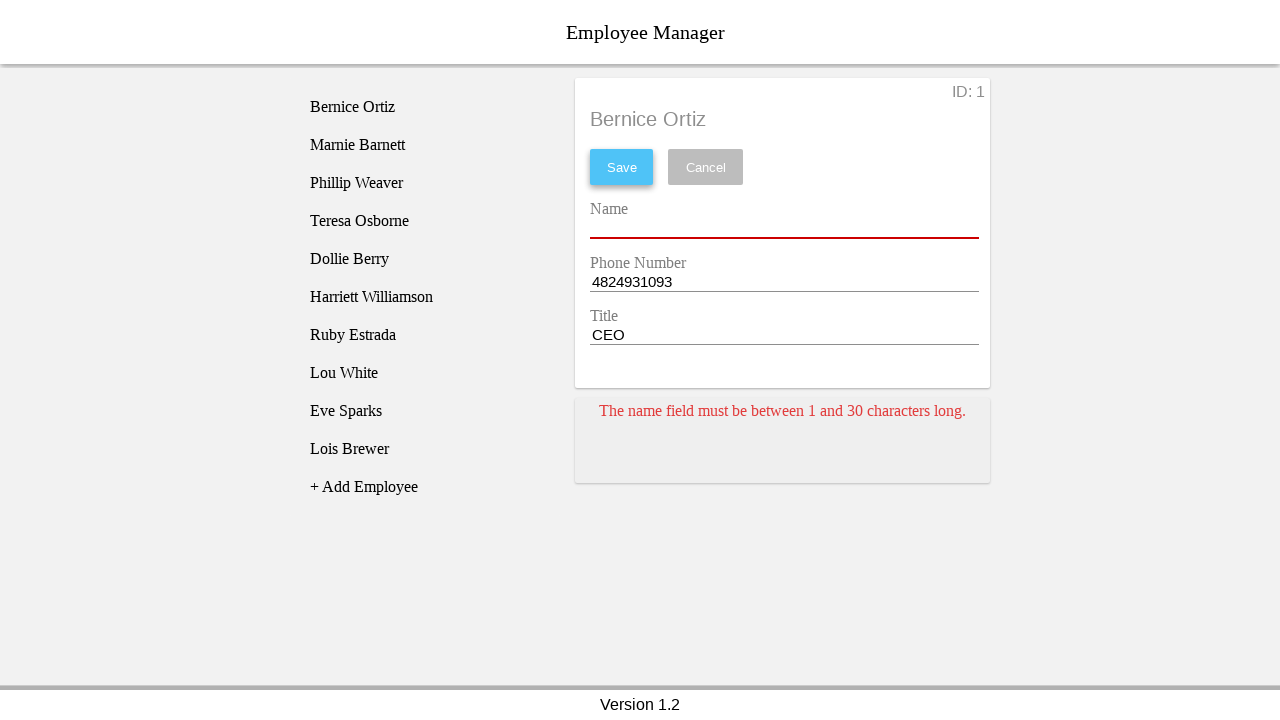

Validation error message appeared
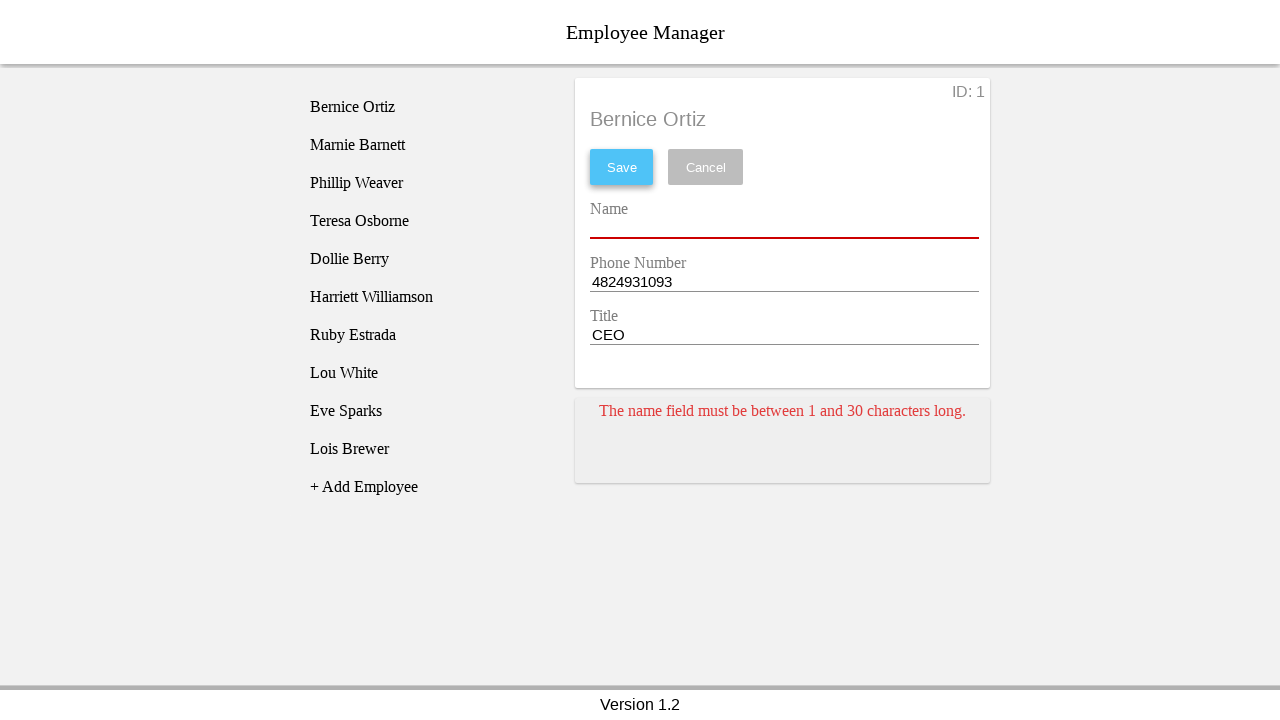

Pressed Space in name input field while error displayed on [name='nameEntry']
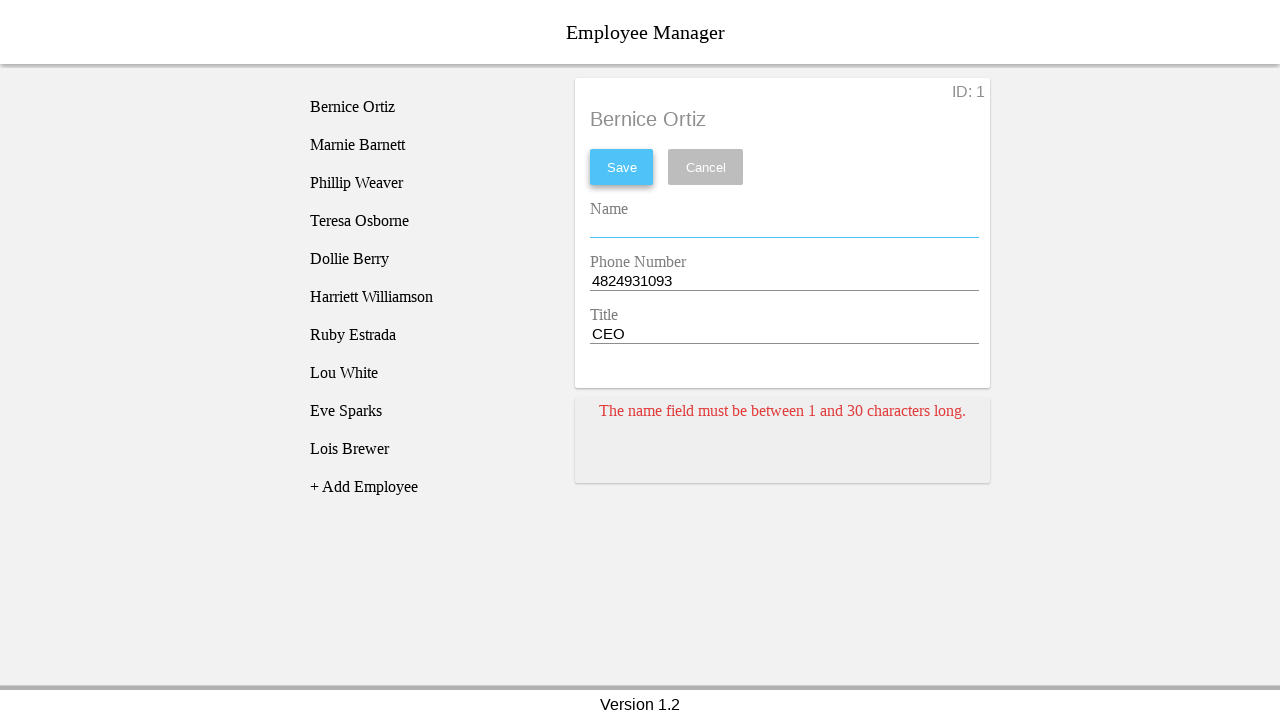

Clicked cancel button to dismiss error message at (706, 167) on [name='cancel']
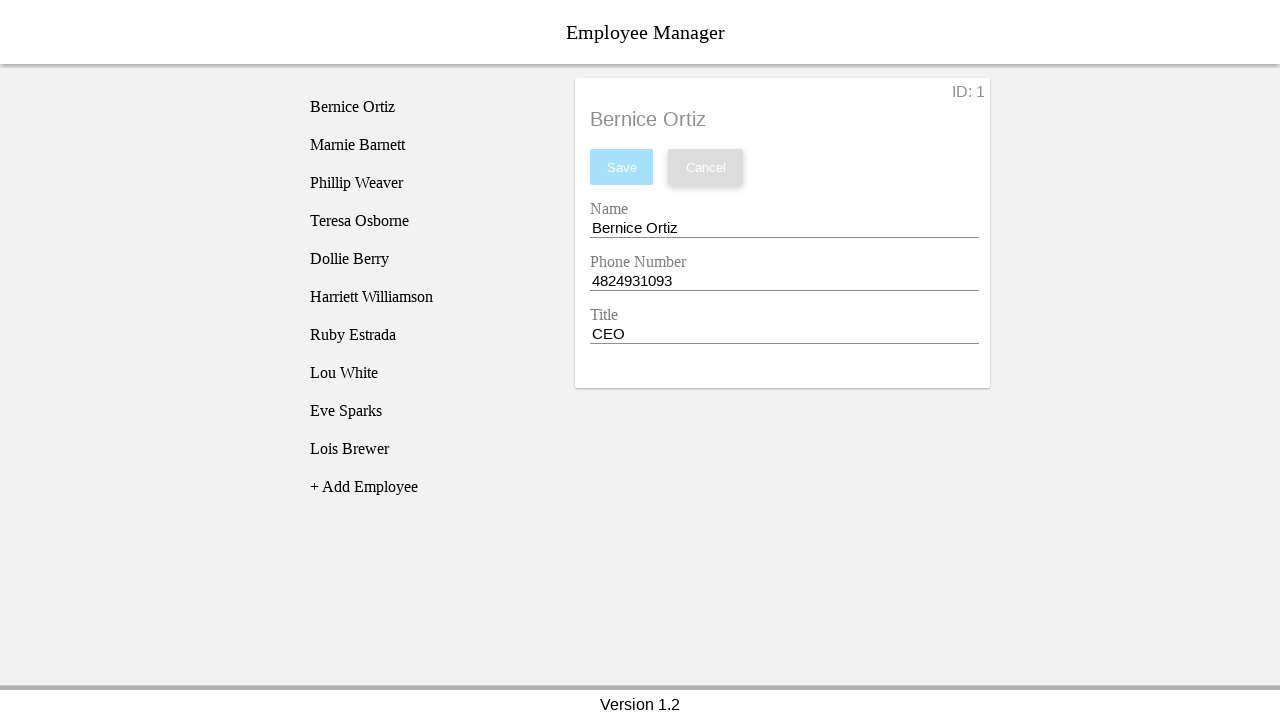

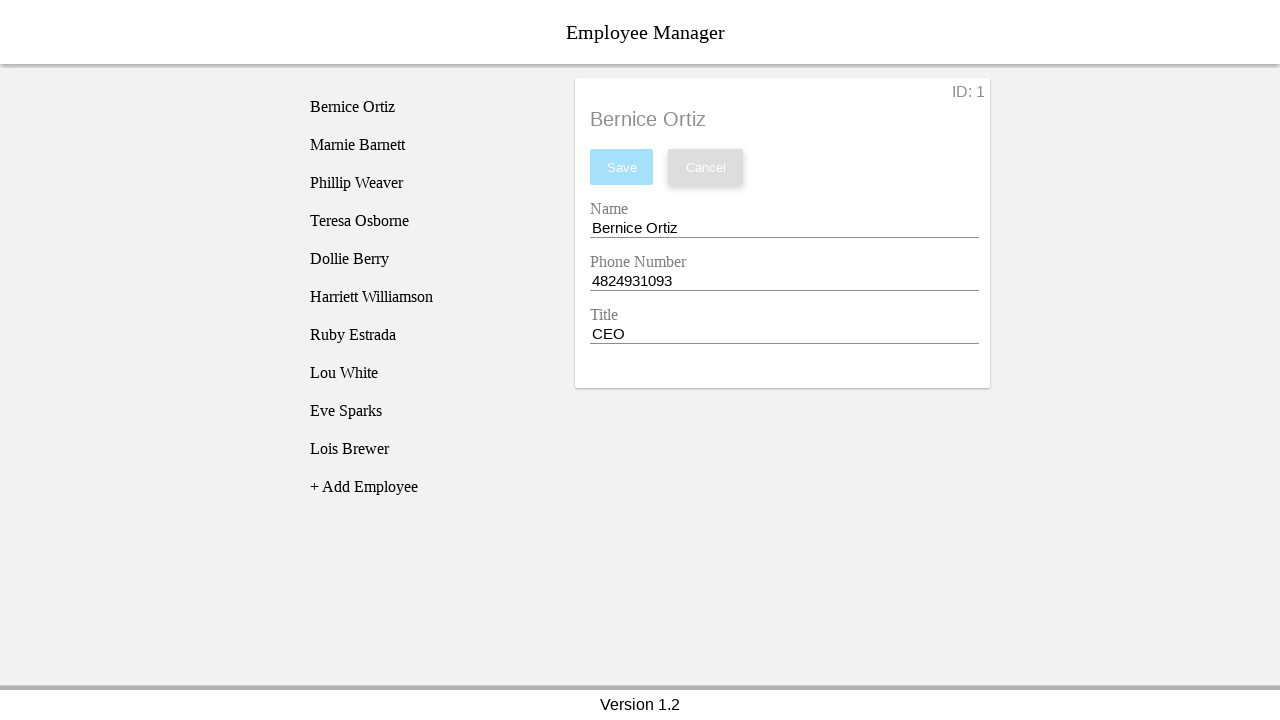